Tests invalid login by entering incorrect password and handling the alert that appears

Starting URL: https://aa-practice-test-automation.vercel.app/index.html

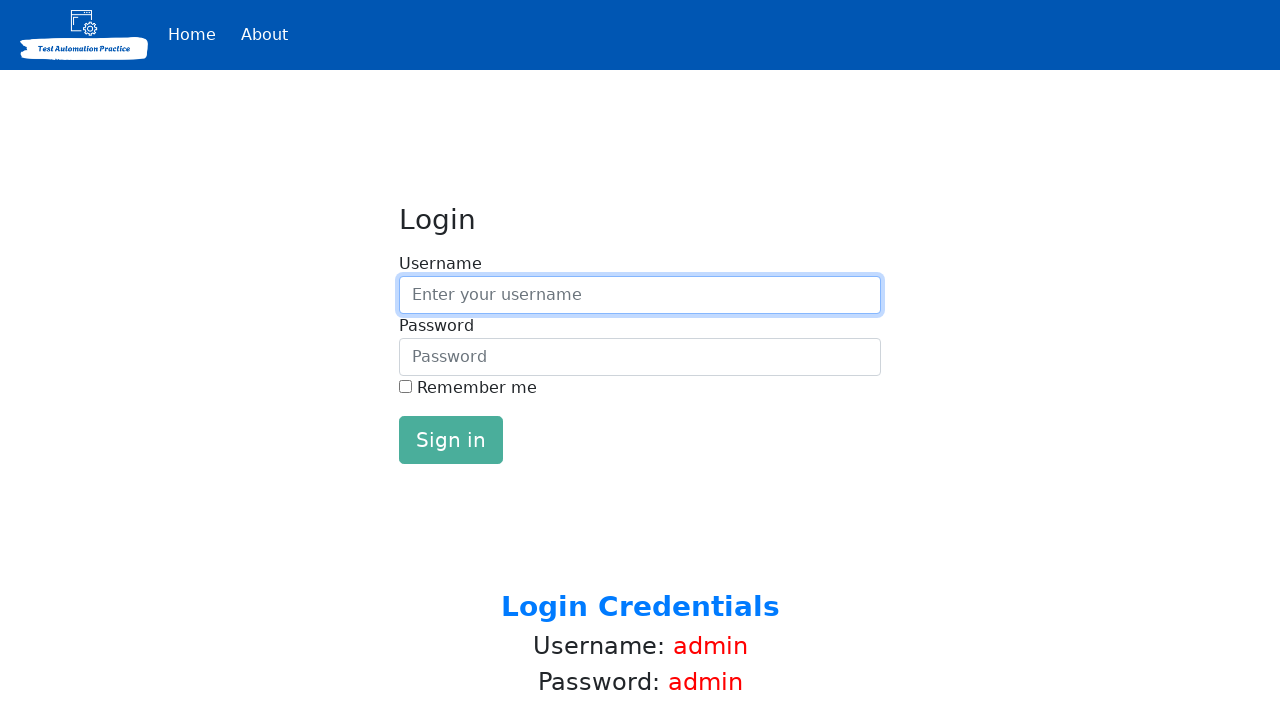

Entered username 'admin' in the username field on #inputUsername
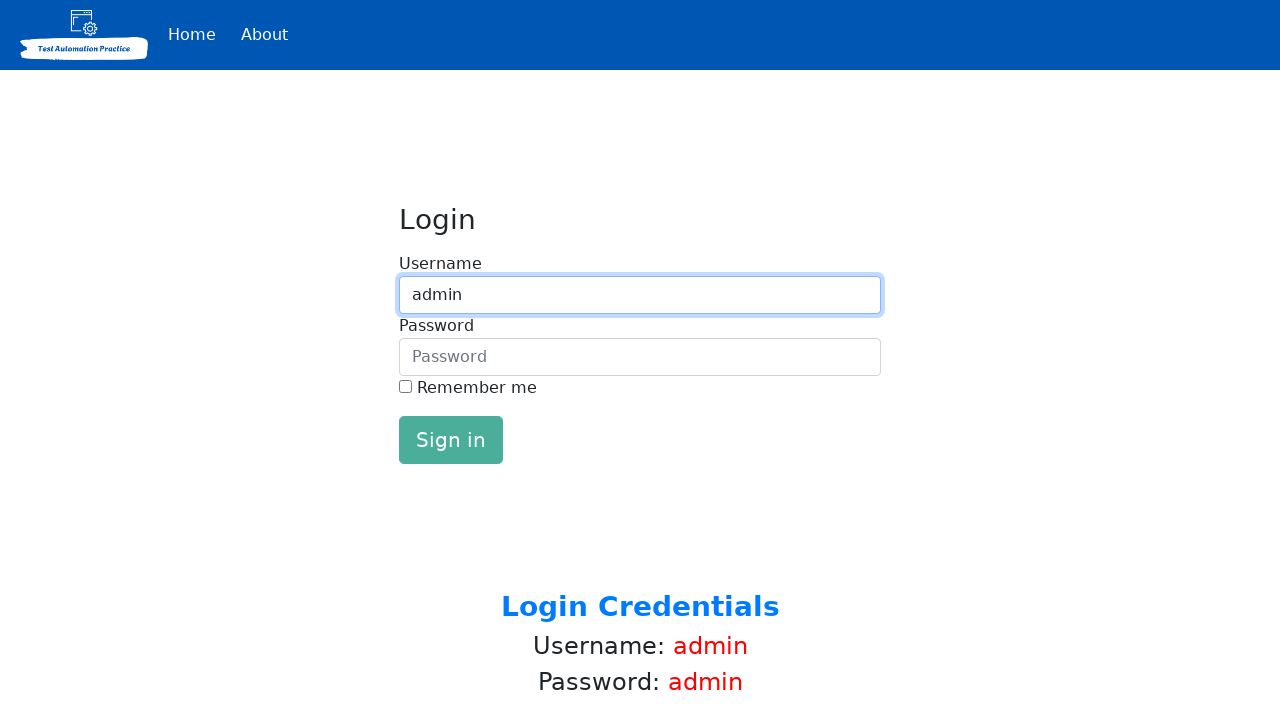

Entered incorrect password 'amin' in the password field on #inputPassword
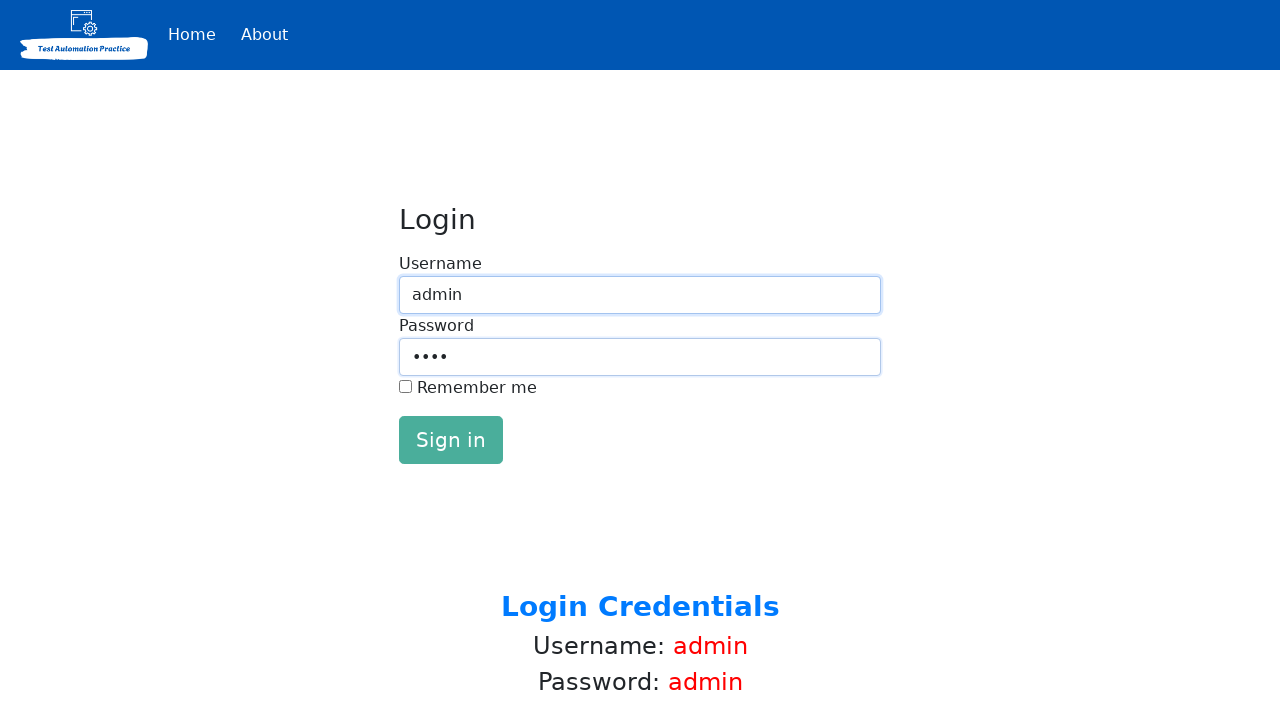

Clicked the login button at (451, 440) on #loginButton
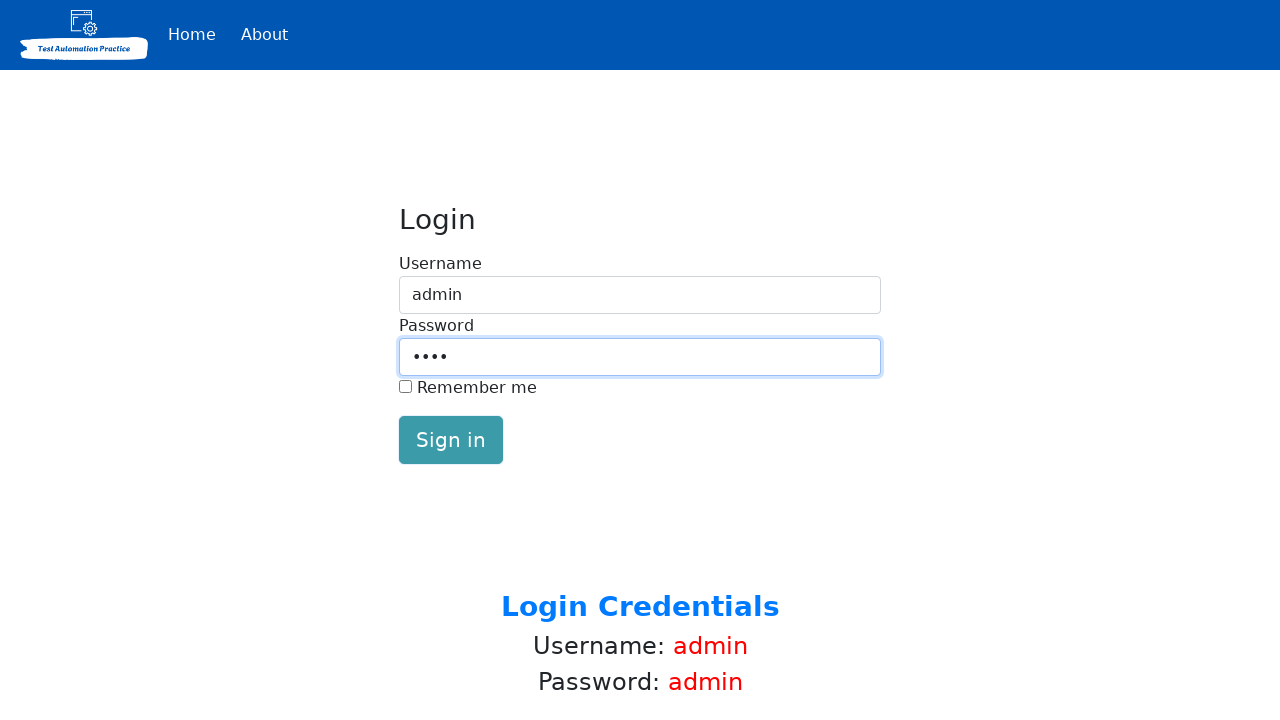

Set up alert dialog handler to accept alerts
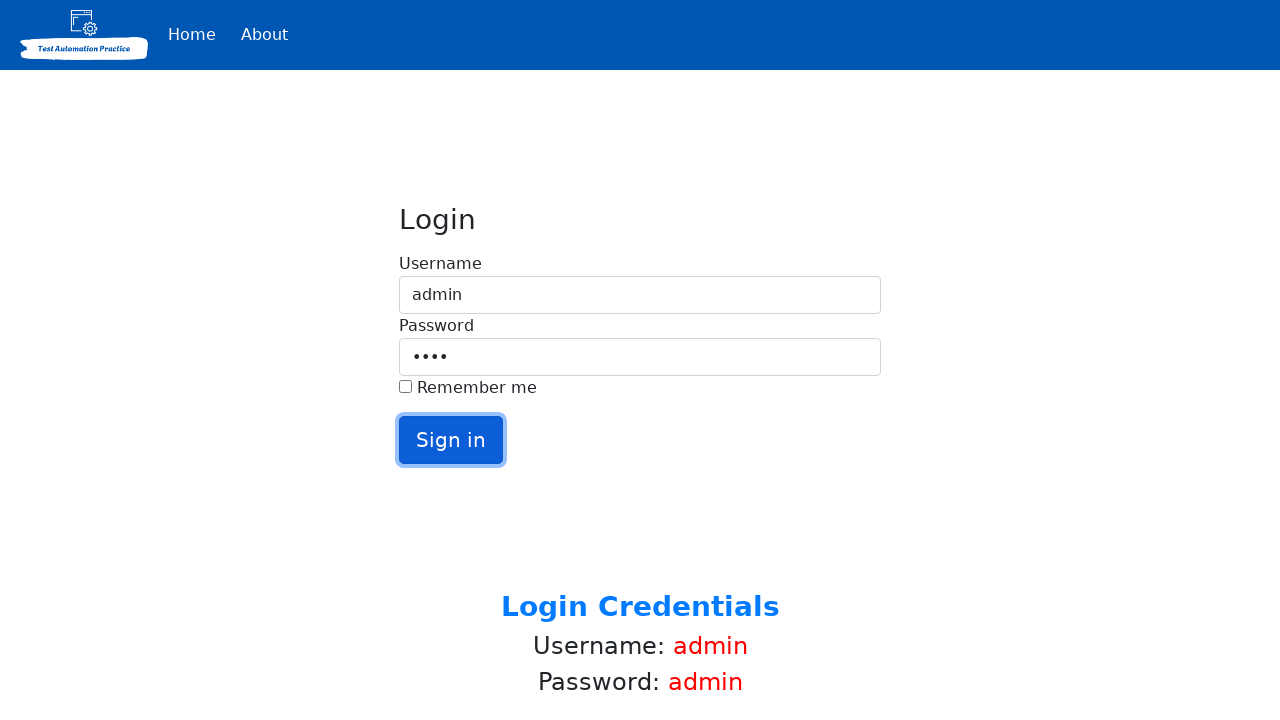

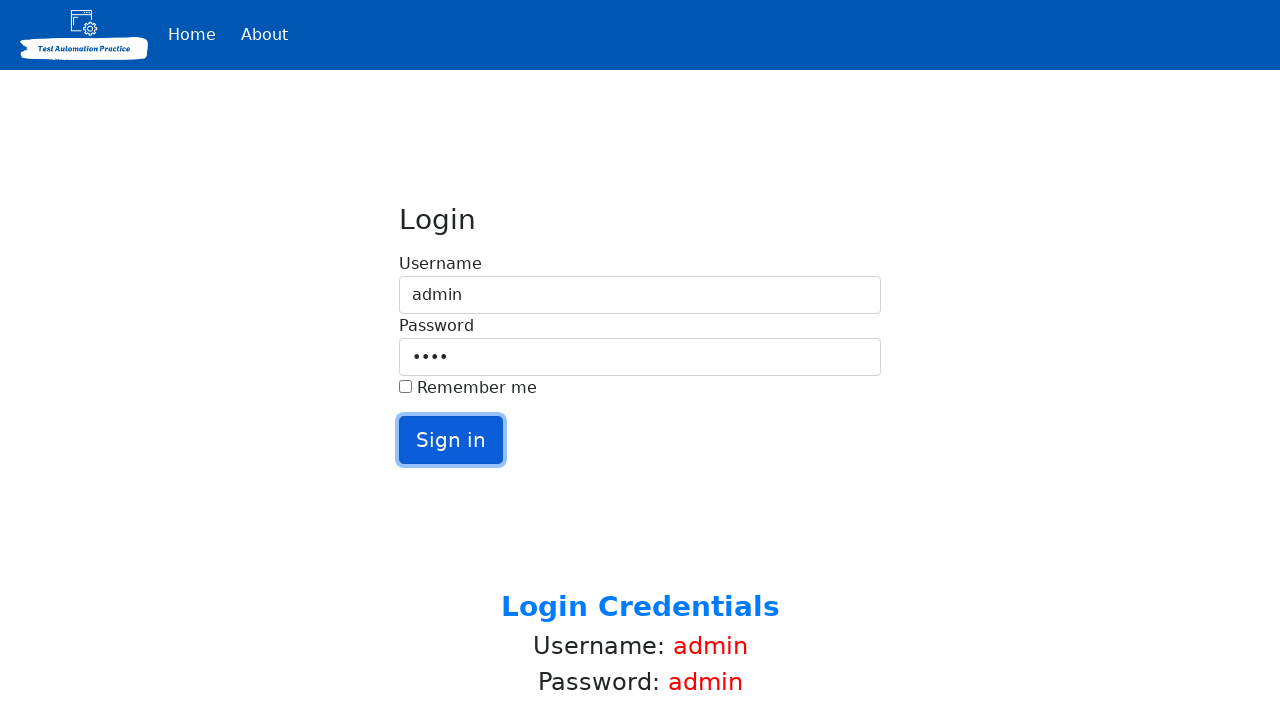